Tests flight search functionality by clicking the find flights button and verifying that results table is displayed

Starting URL: http://BlazeDemo.com

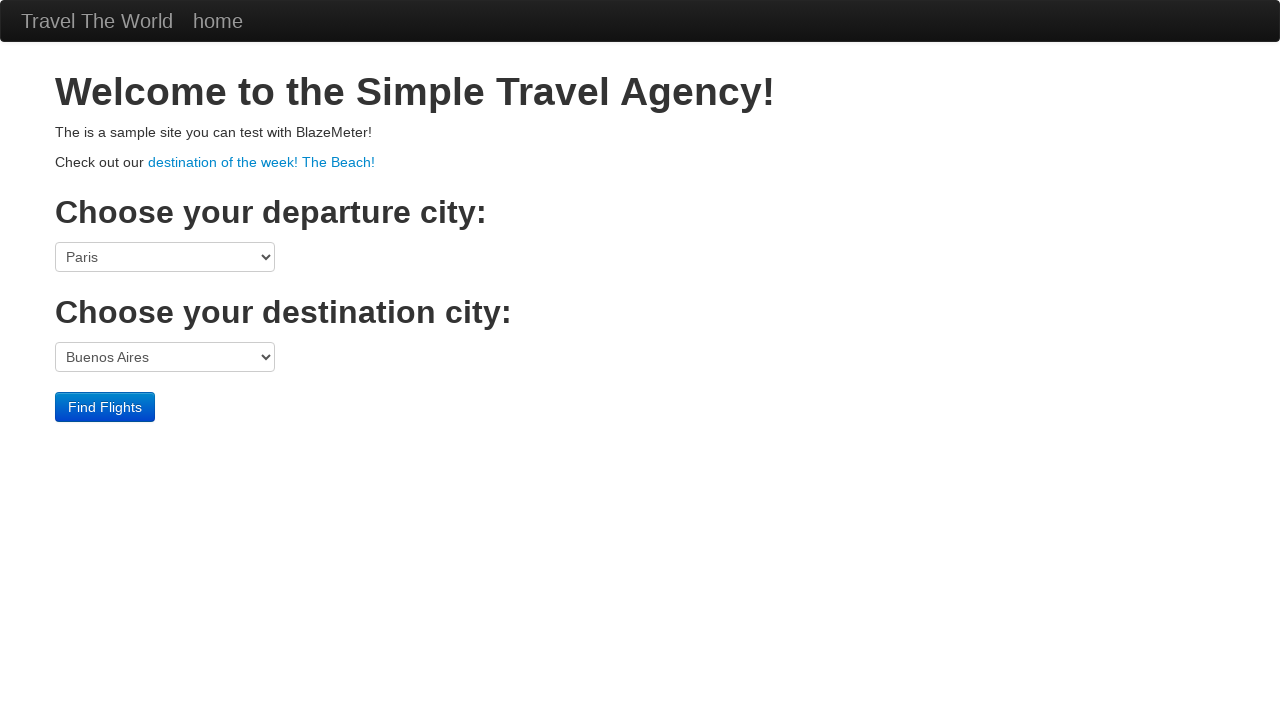

Clicked the Find Flights button at (105, 407) on .btn.btn-primary
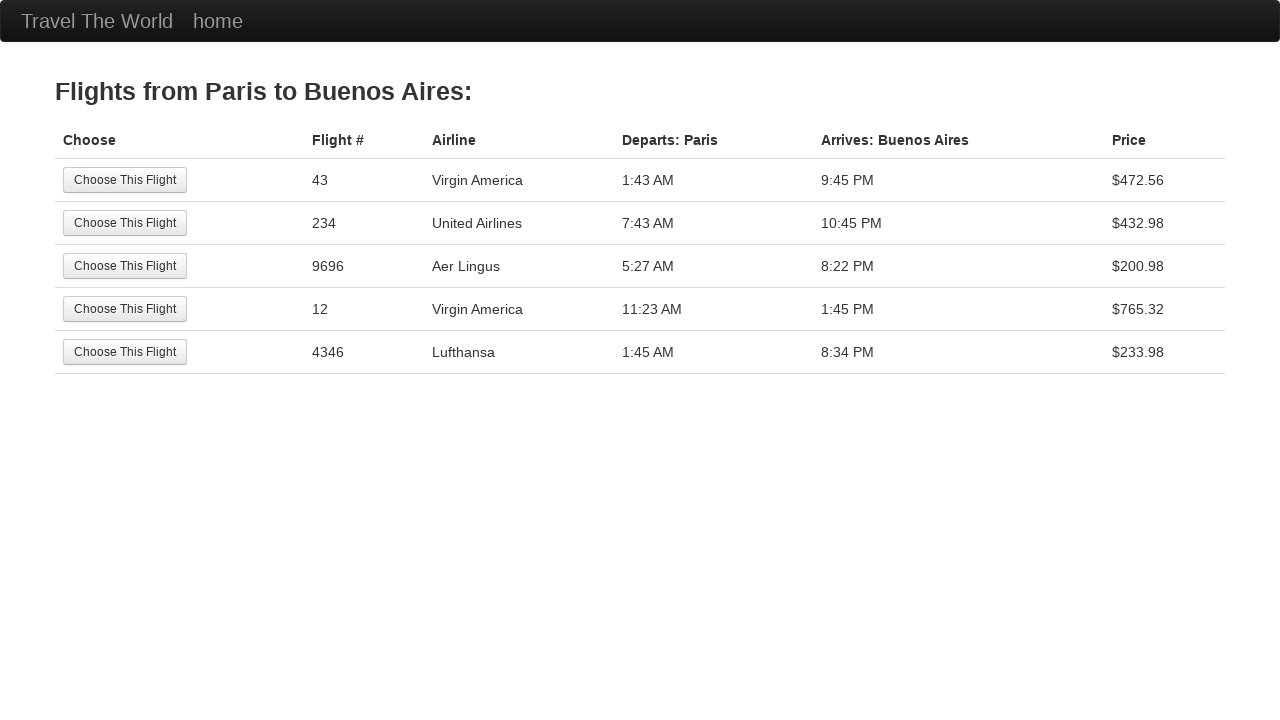

Flight results table loaded
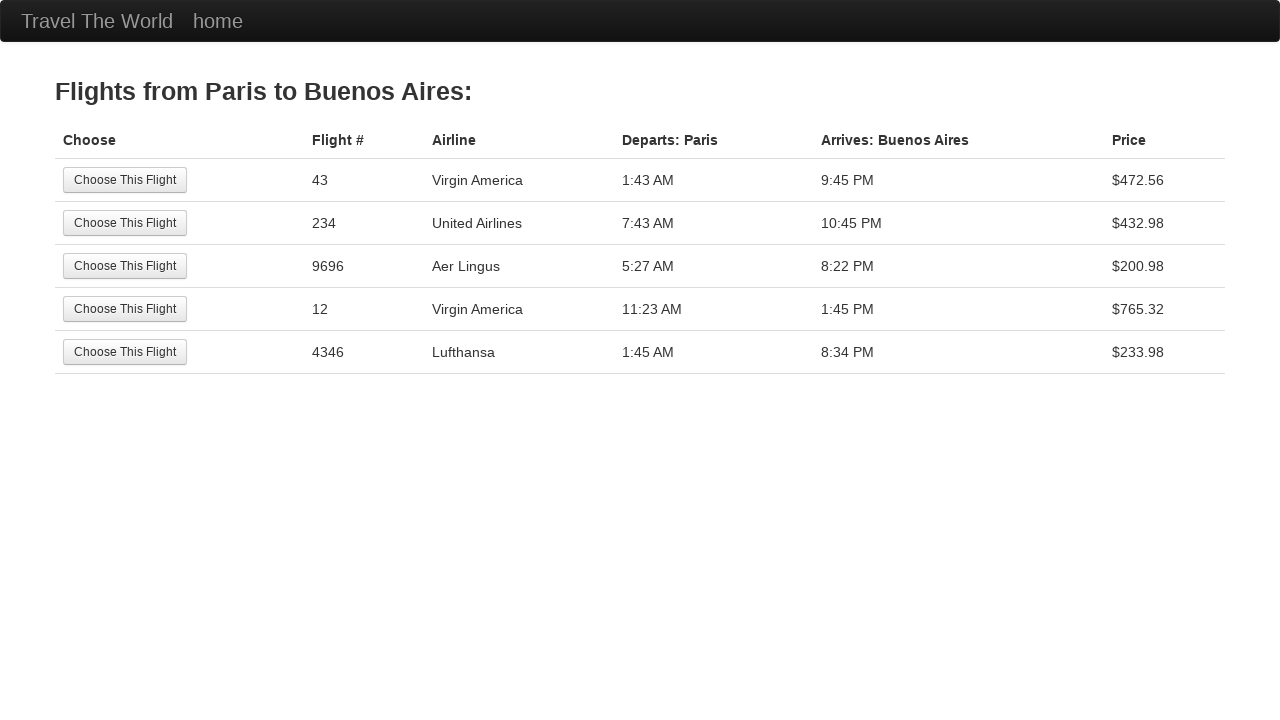

Counted table body elements
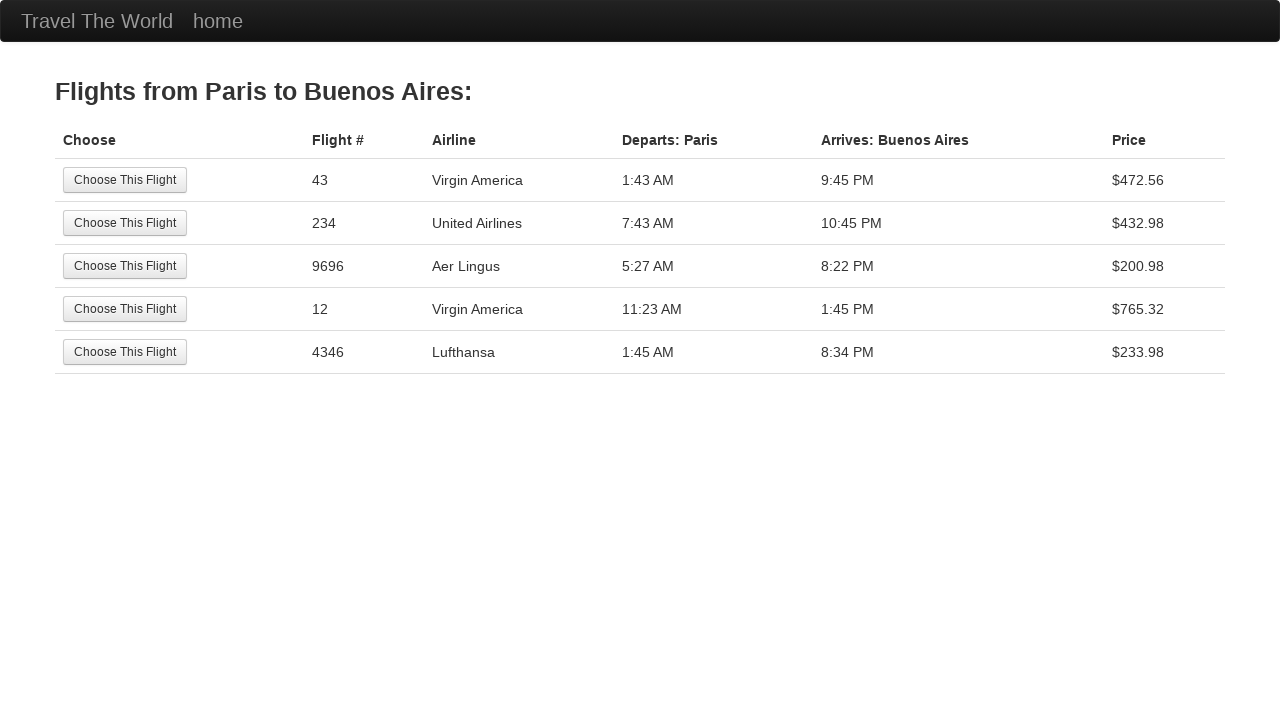

Verified results table contains data
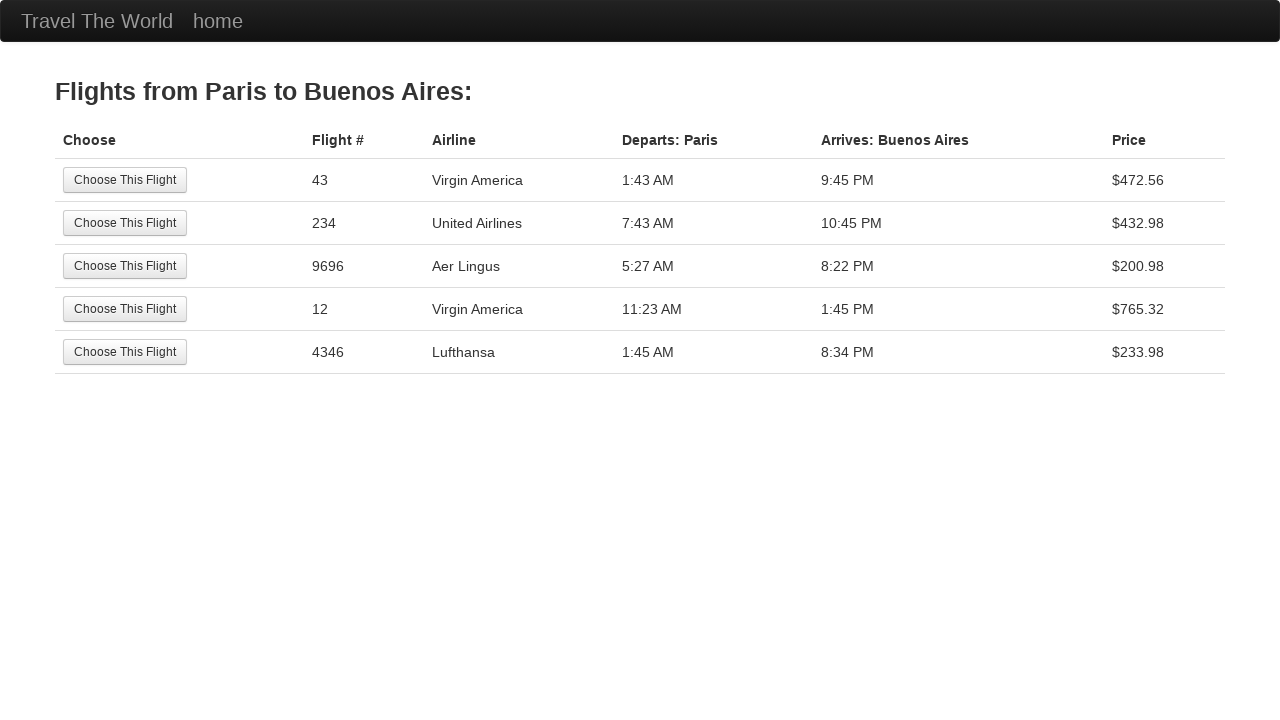

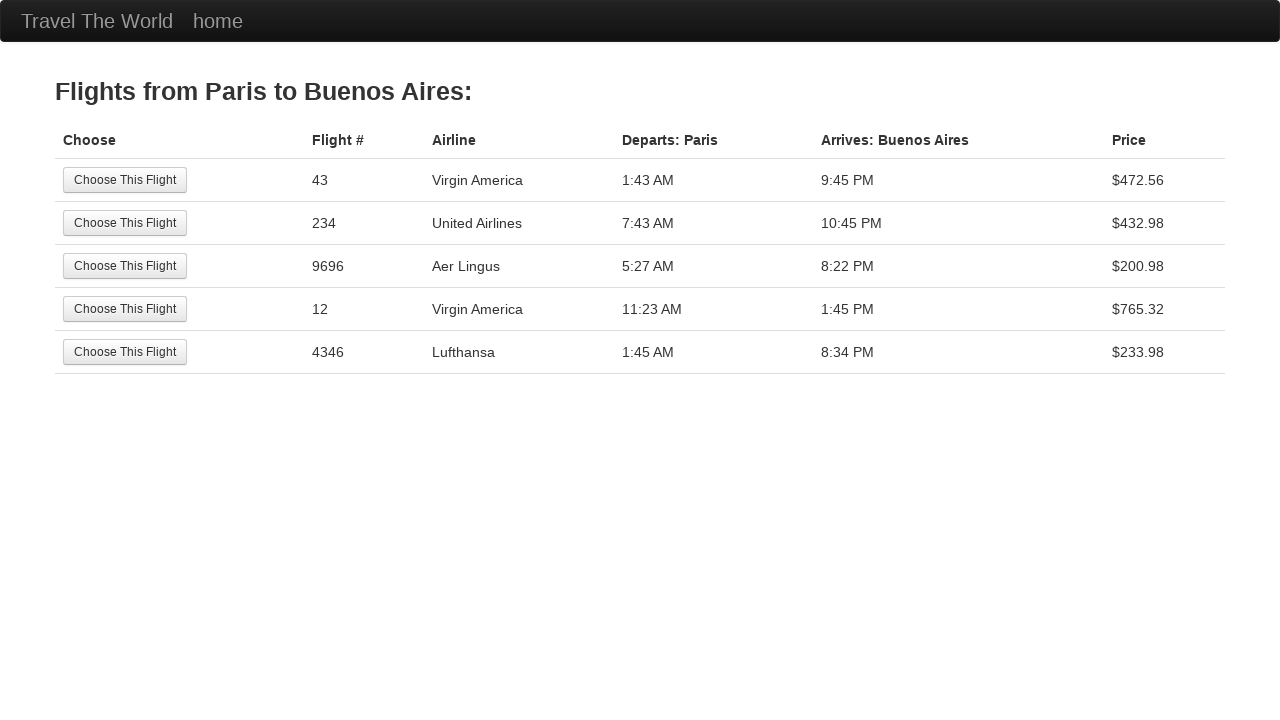